Tests drag and drop by offset functionality by dragging element to a specific offset position

Starting URL: https://crossbrowsertesting.github.io/drag-and-drop

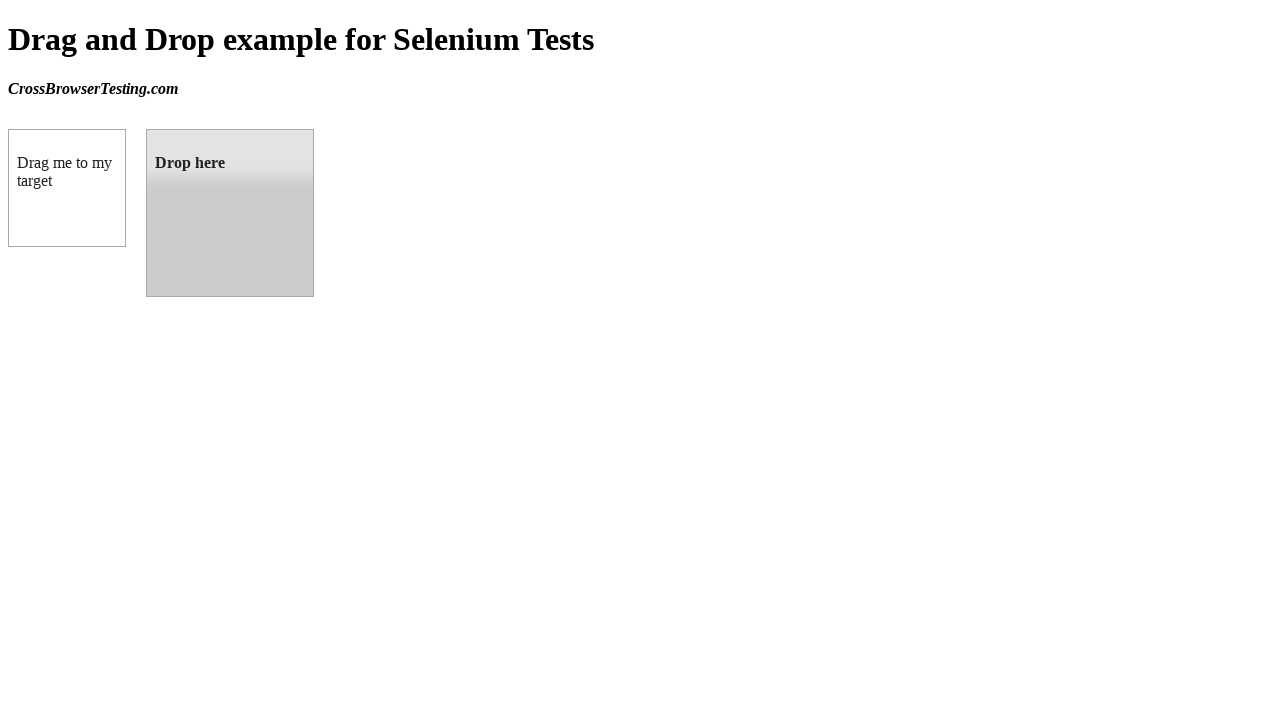

Waited for draggable element to be visible
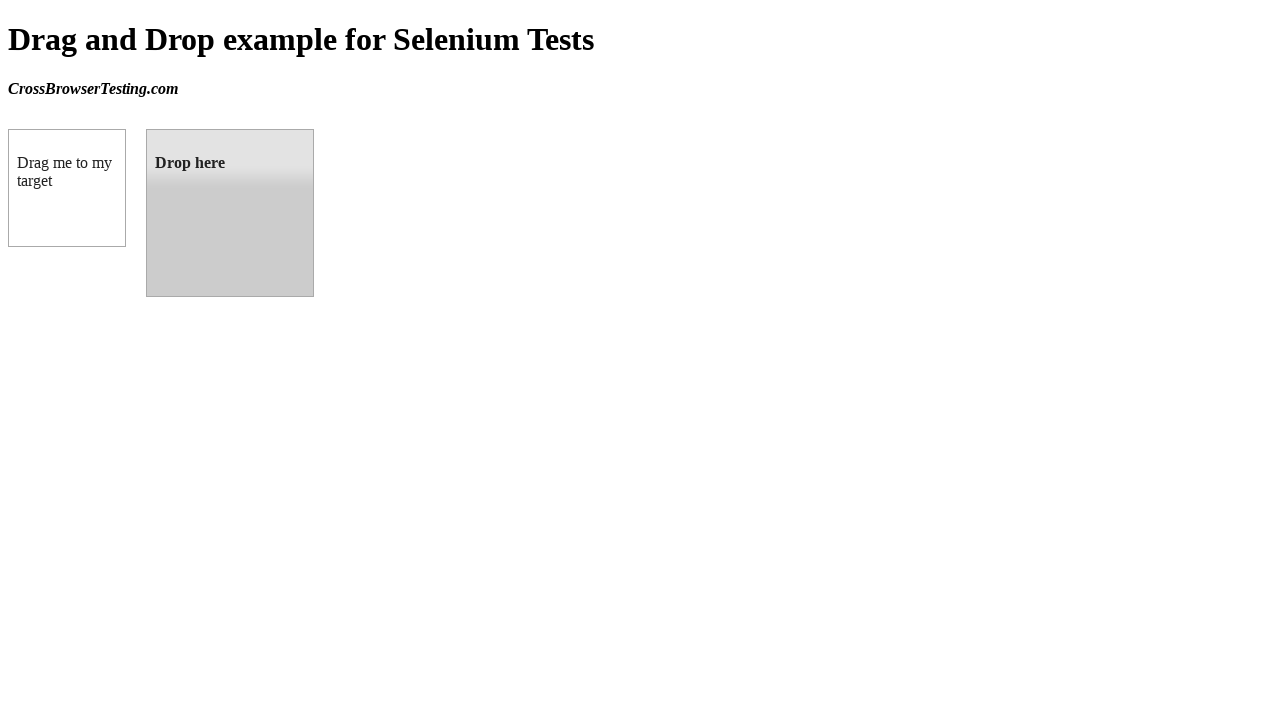

Located source draggable element
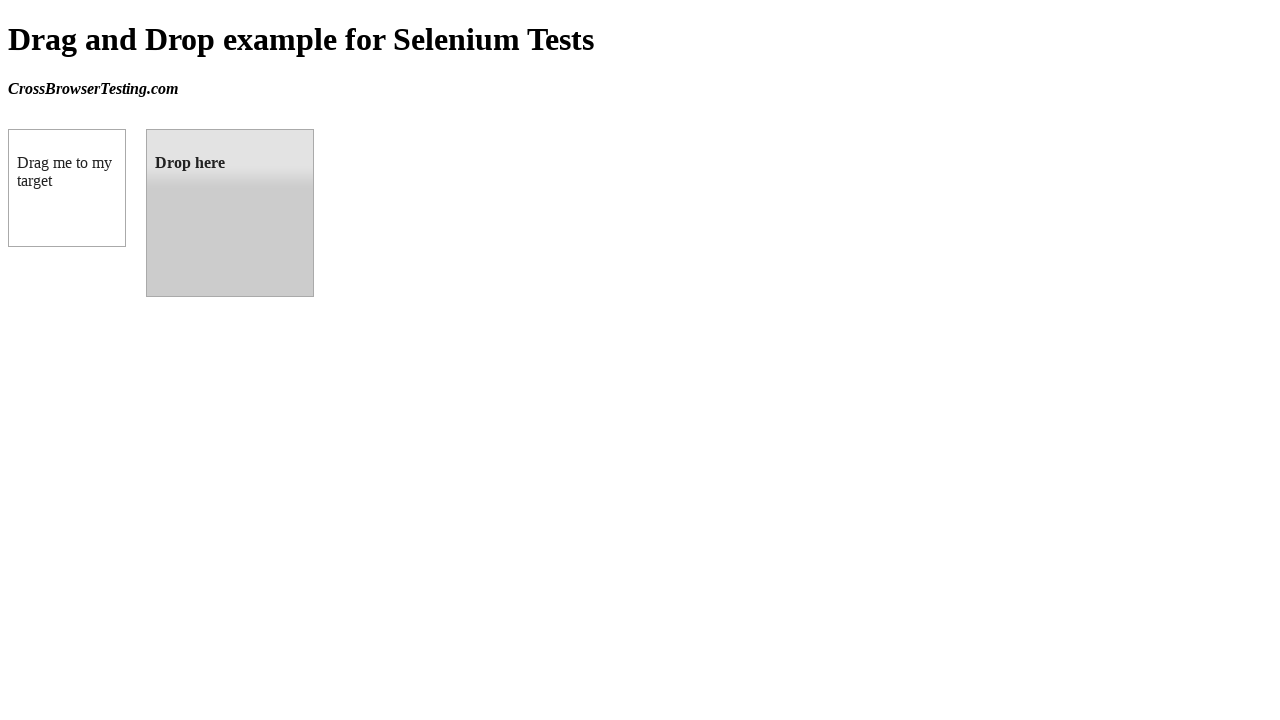

Located target droppable element
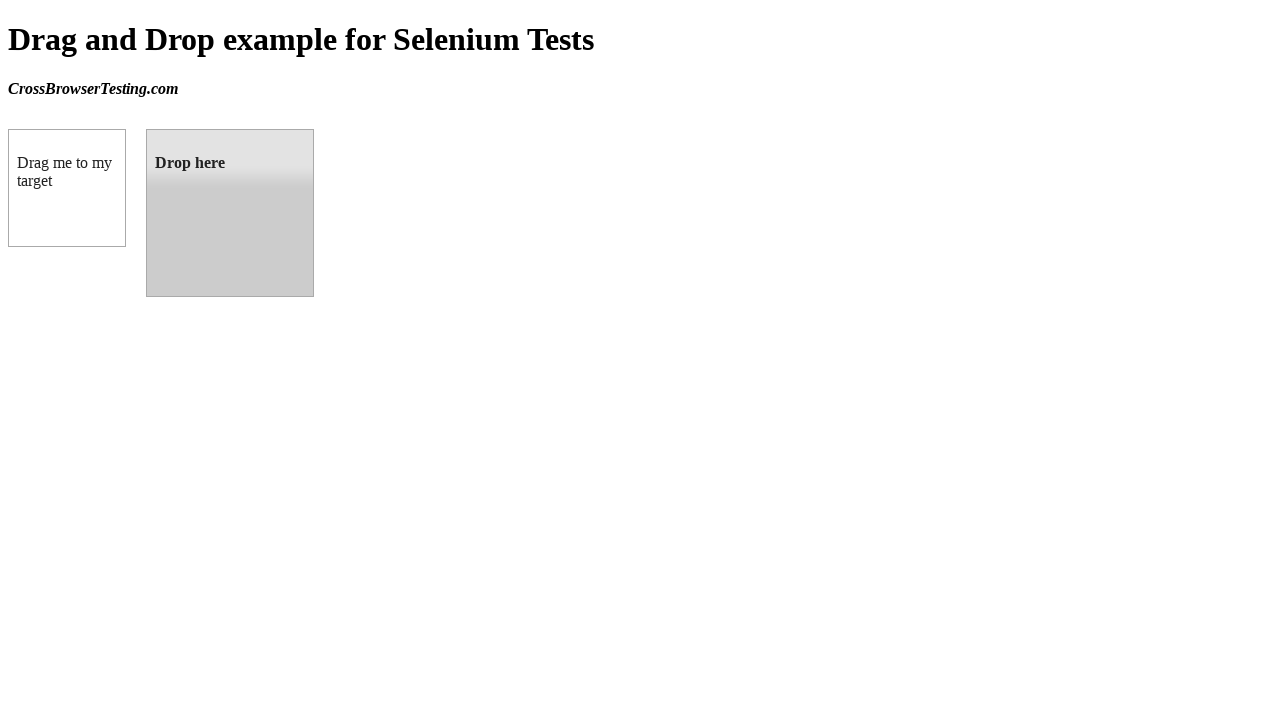

Retrieved target element bounding box position
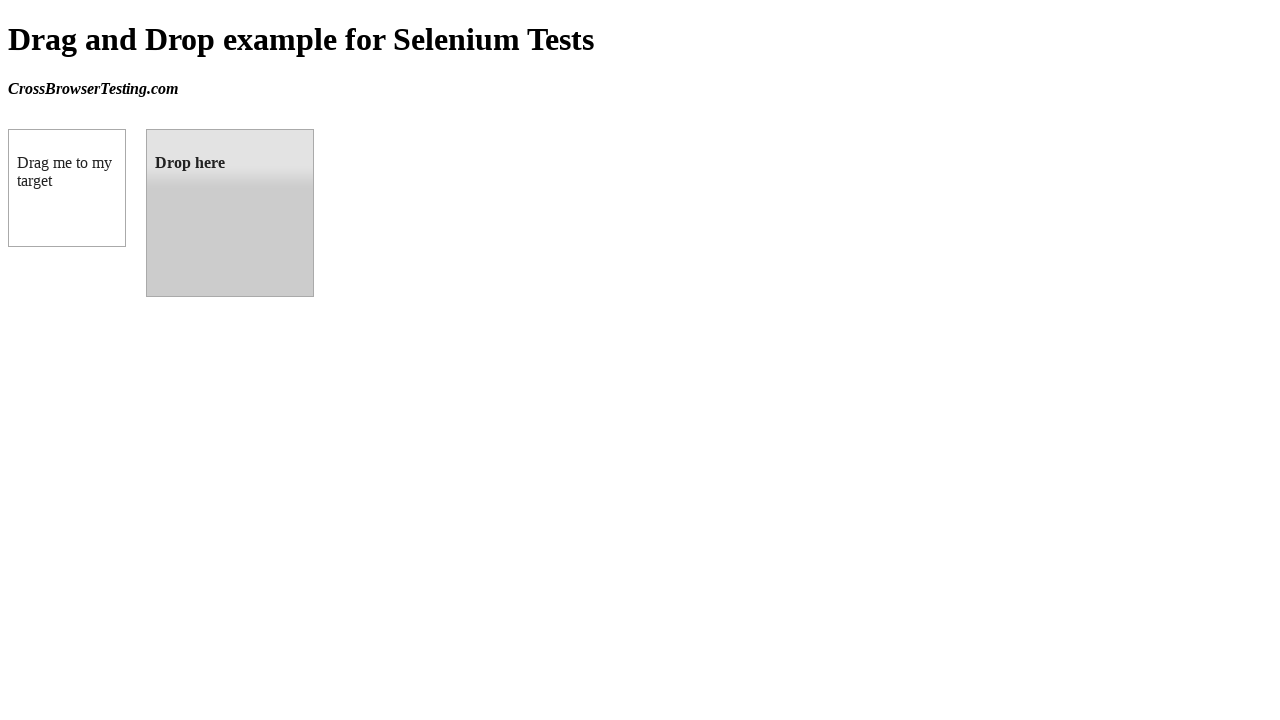

Dragged source element to target droppable element at (230, 213)
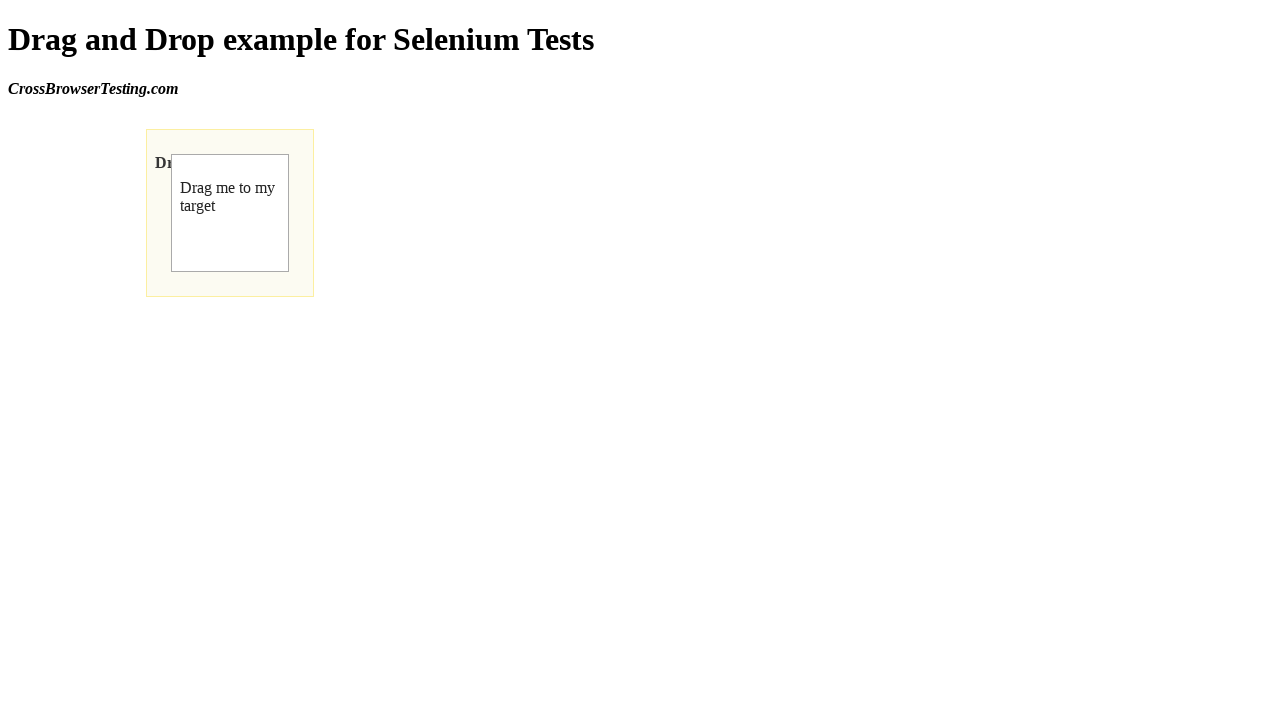

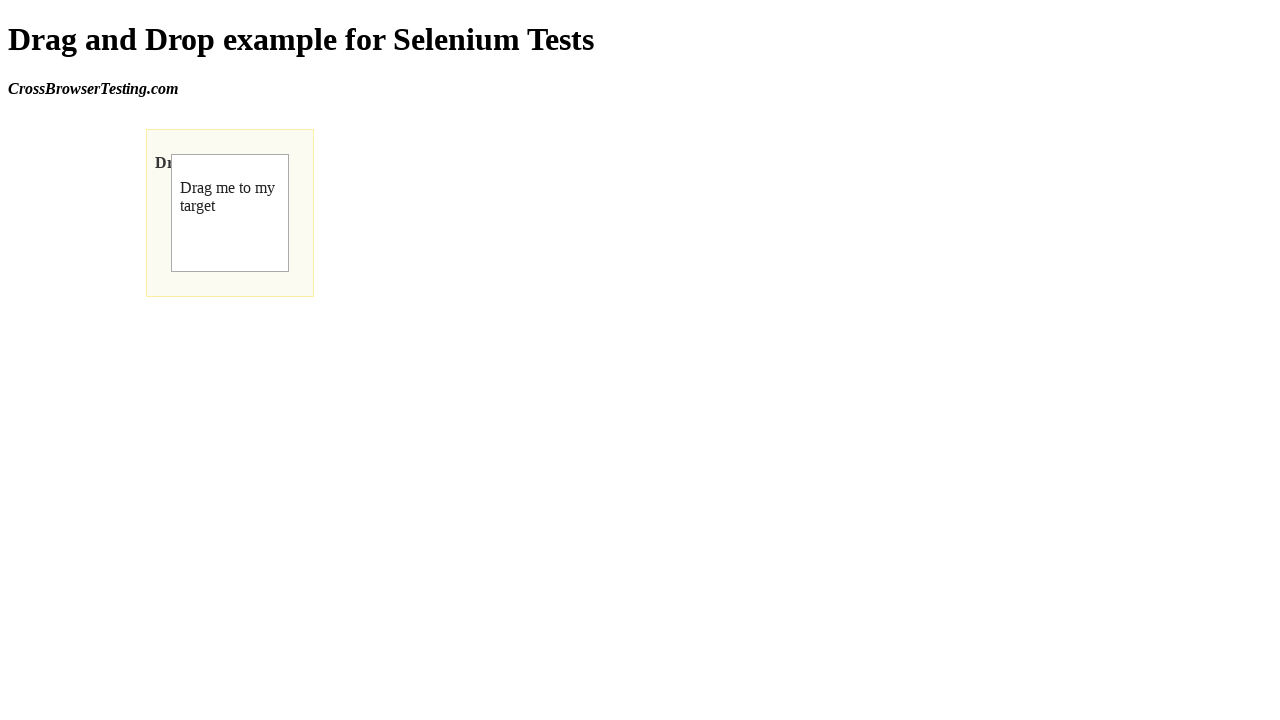